Navigates to zlti.com and verifies that anchor links are present on the page

Starting URL: http://www.zlti.com

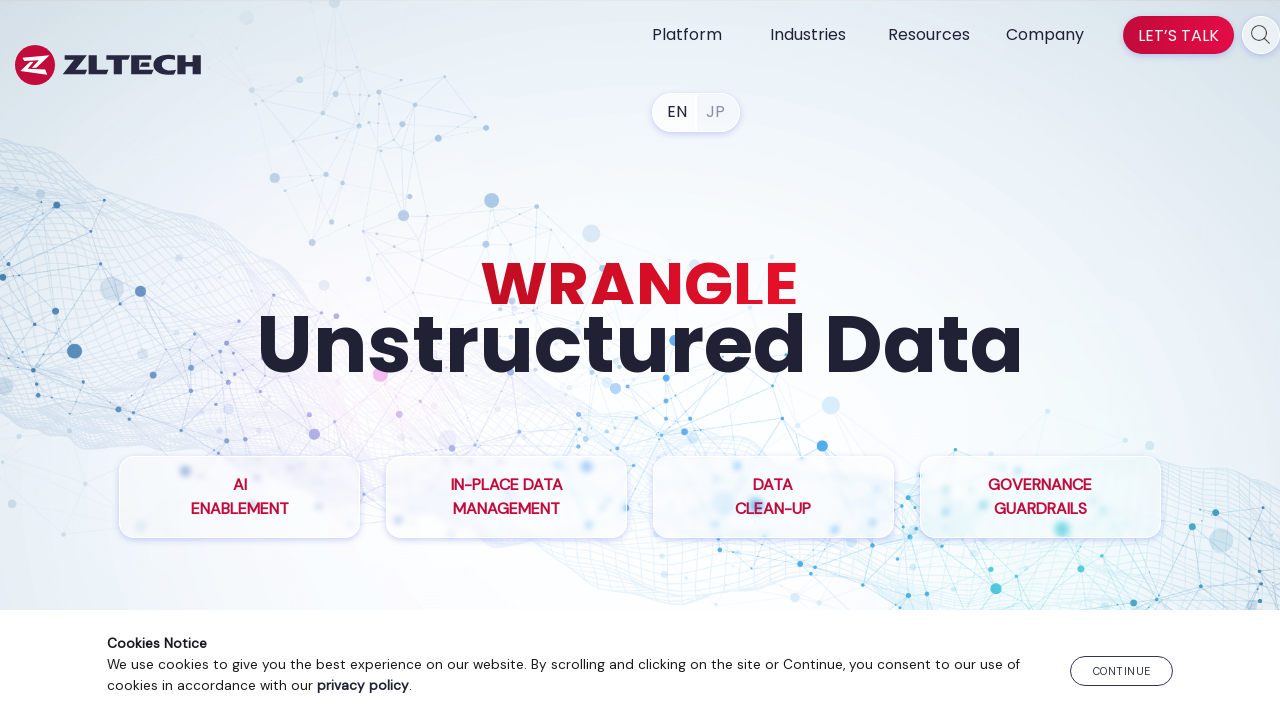

Page loaded with domcontentloaded state
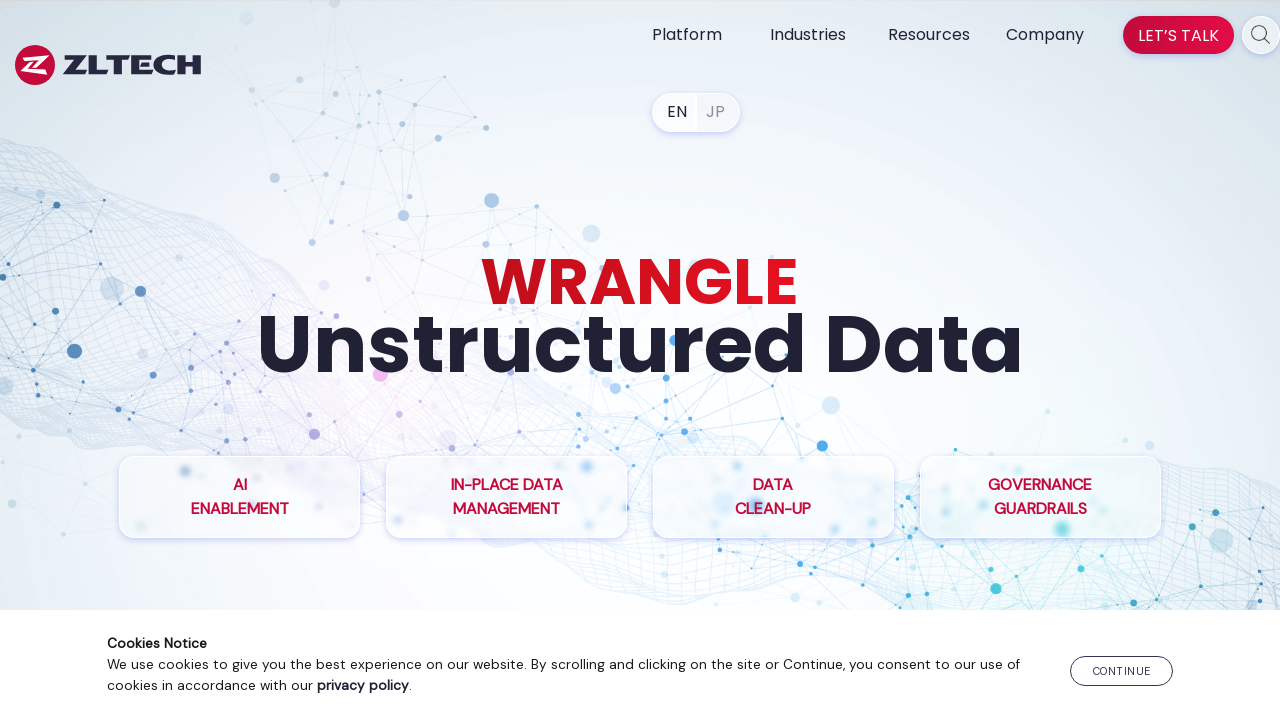

Anchor links appeared on the page
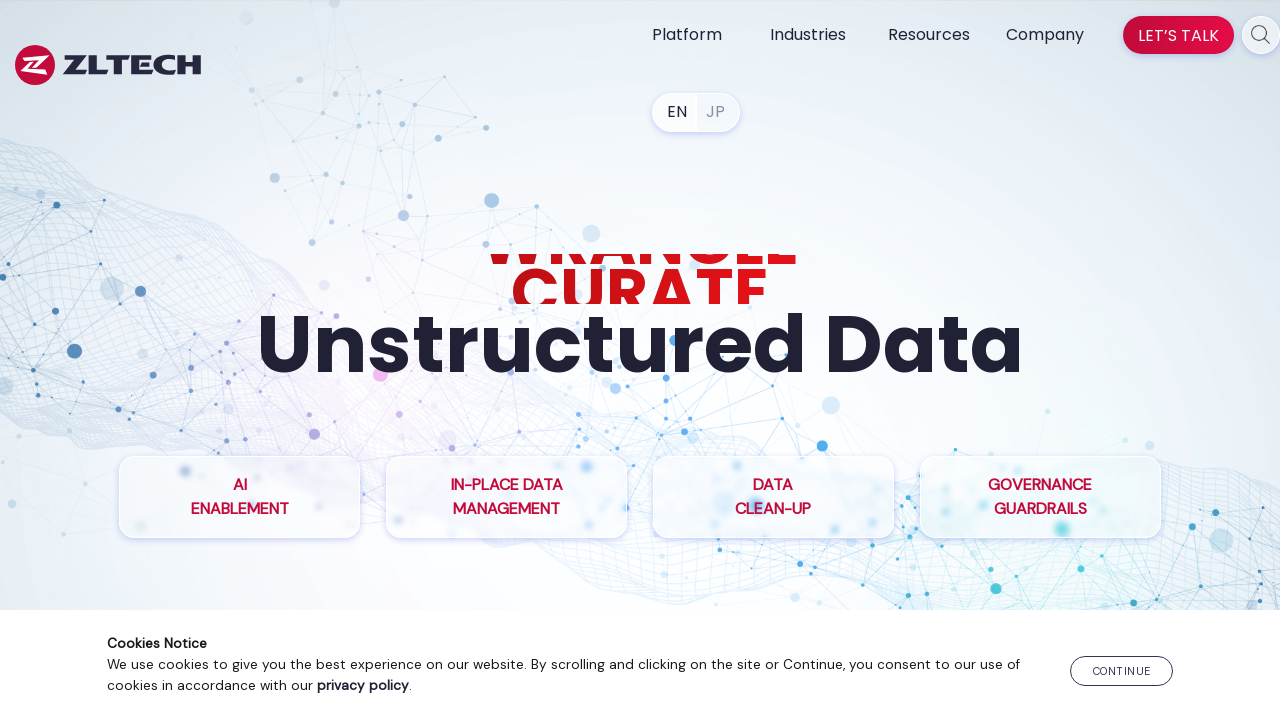

Located all anchor links on the page
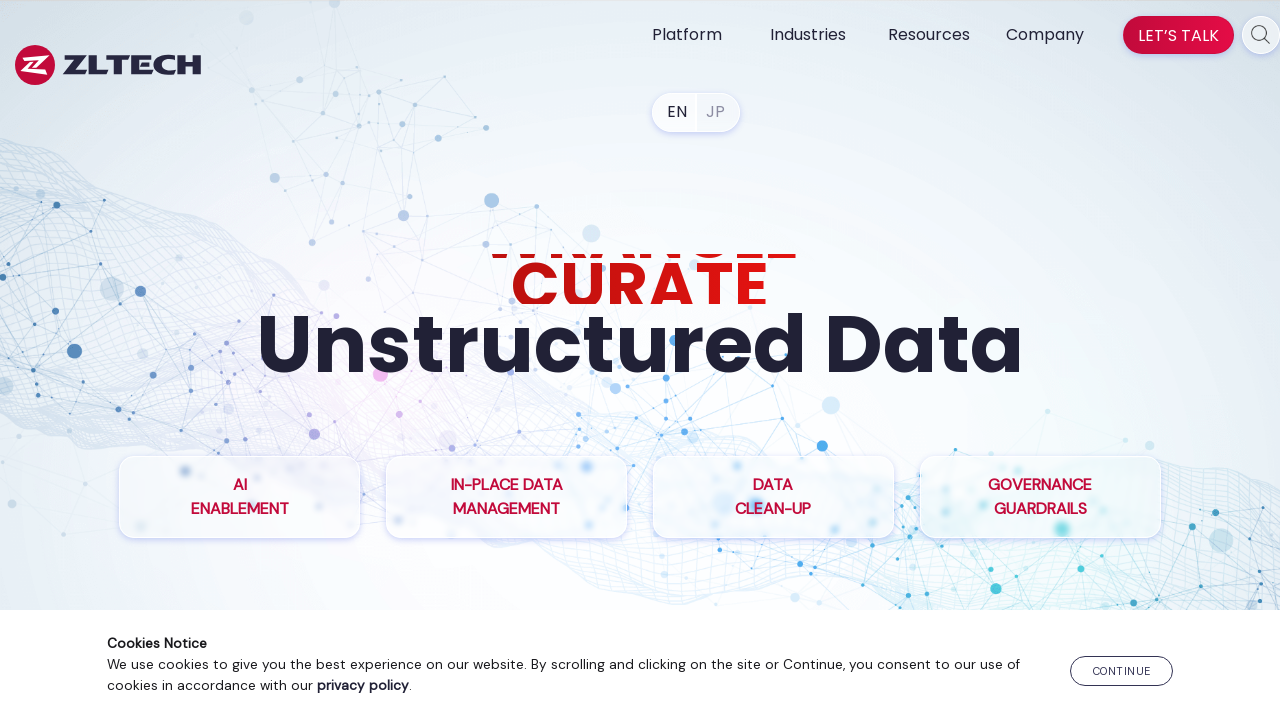

Verified that anchor links are present on zlti.com
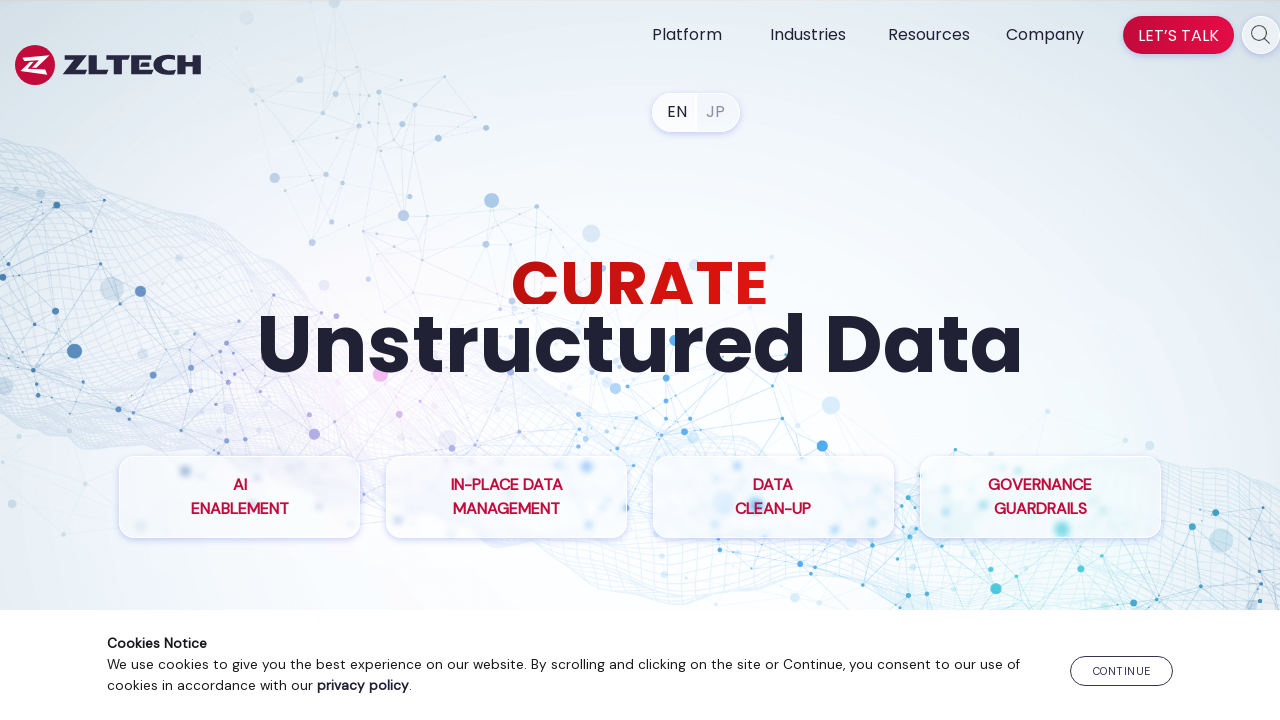

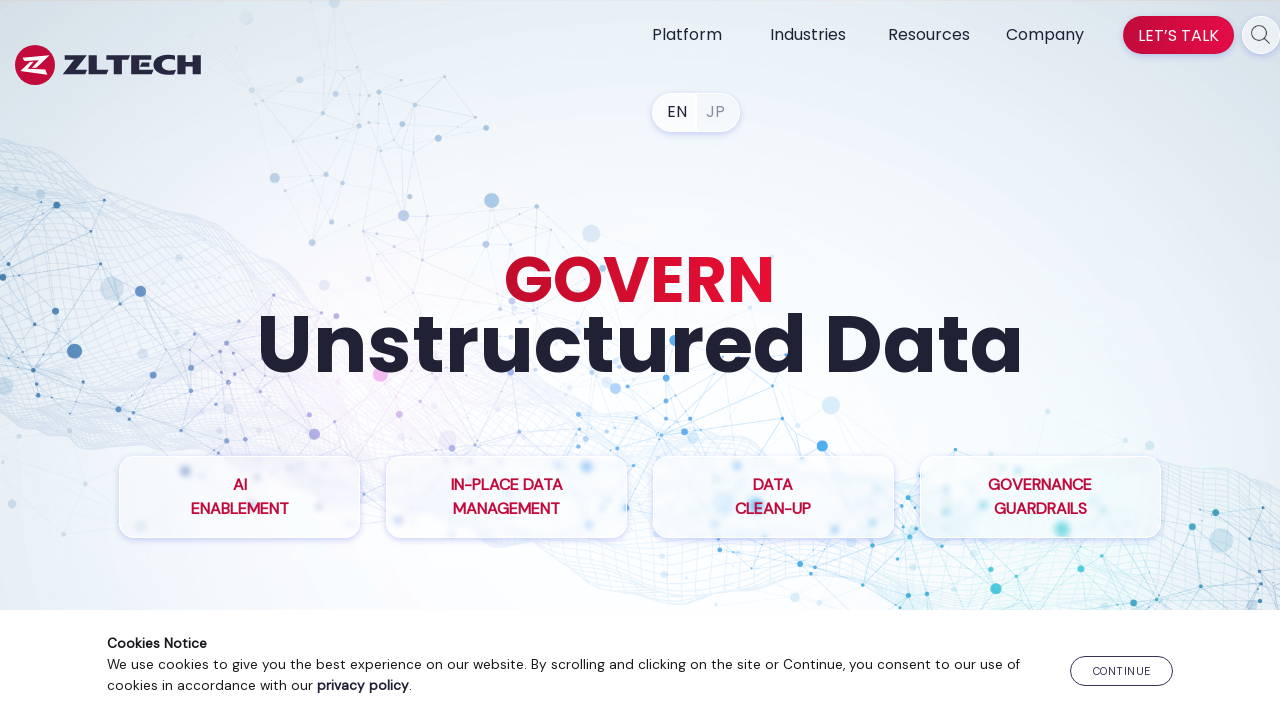